Tests checking multiple checkboxes on a form and verifying they become checked

Starting URL: https://devexpress.github.io/testcafe/example/

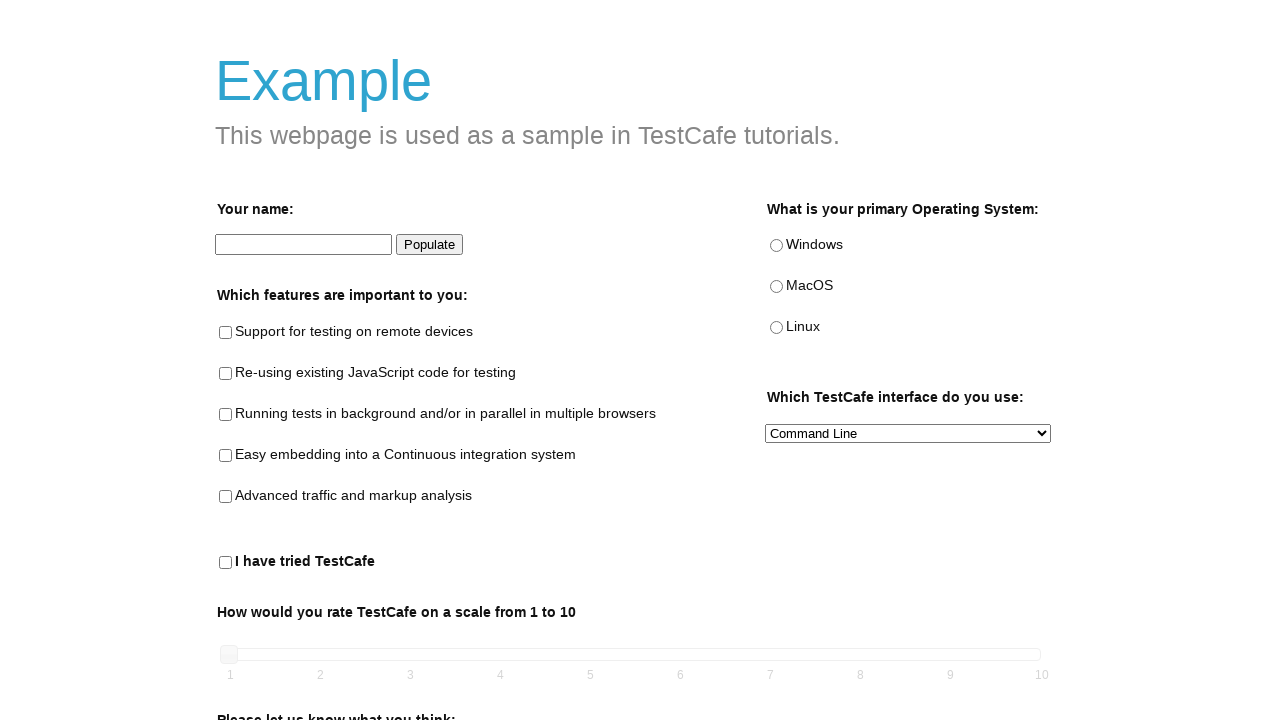

Checked remote testing checkbox at (226, 333) on internal:testid=[data-testid="remote-testing-checkbox"s]
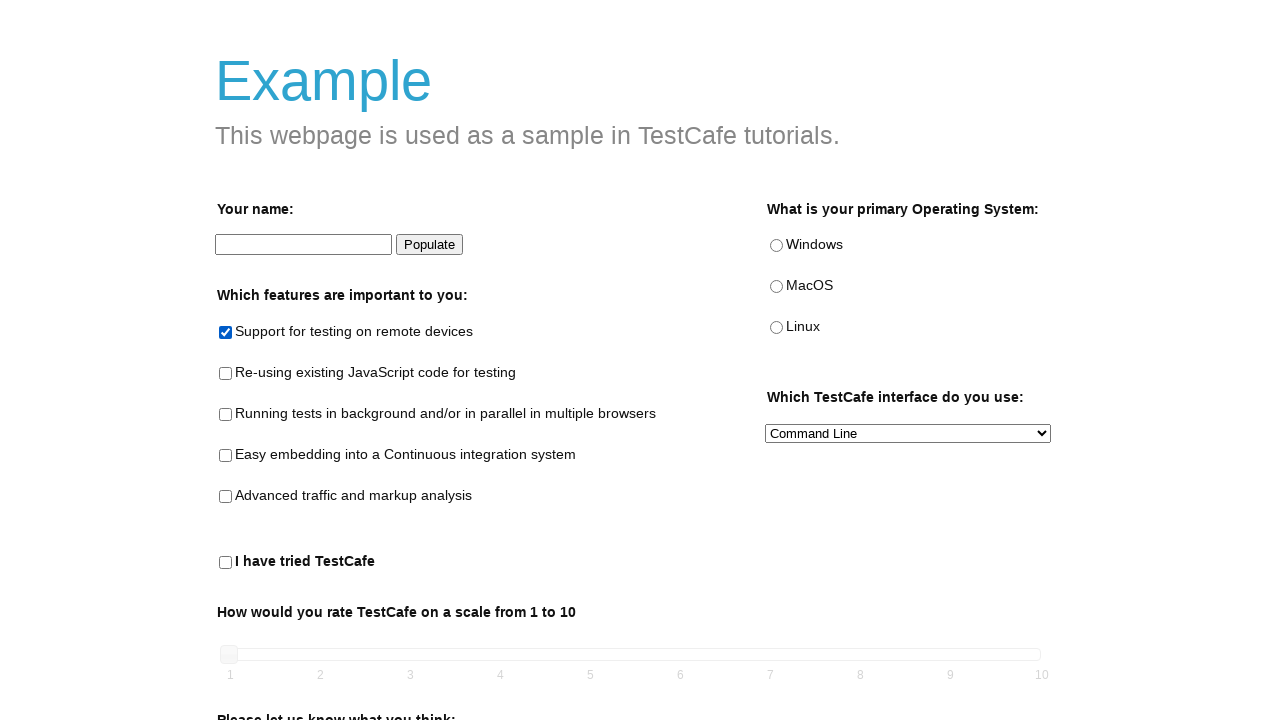

Checked parallel testing checkbox at (226, 415) on internal:testid=[data-testid="parallel-testing-checkbox"s]
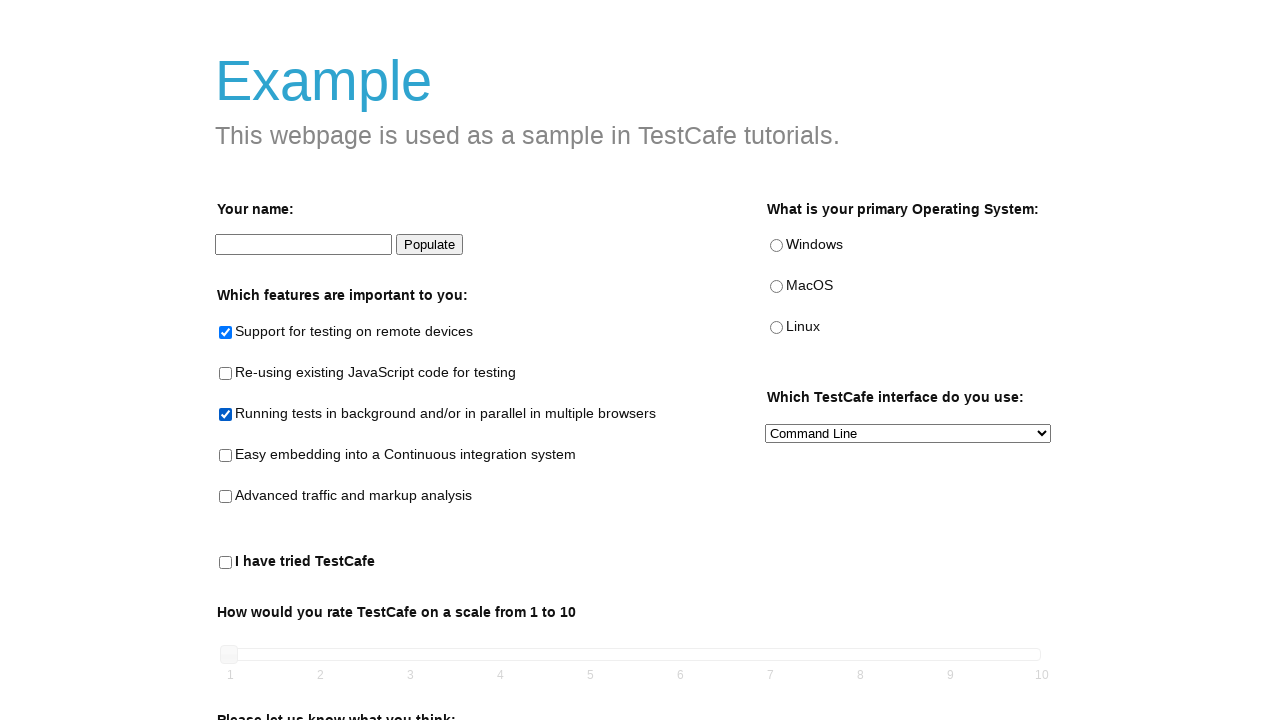

Checked analysis checkbox at (226, 497) on internal:testid=[data-testid="analysis-checkbox"s]
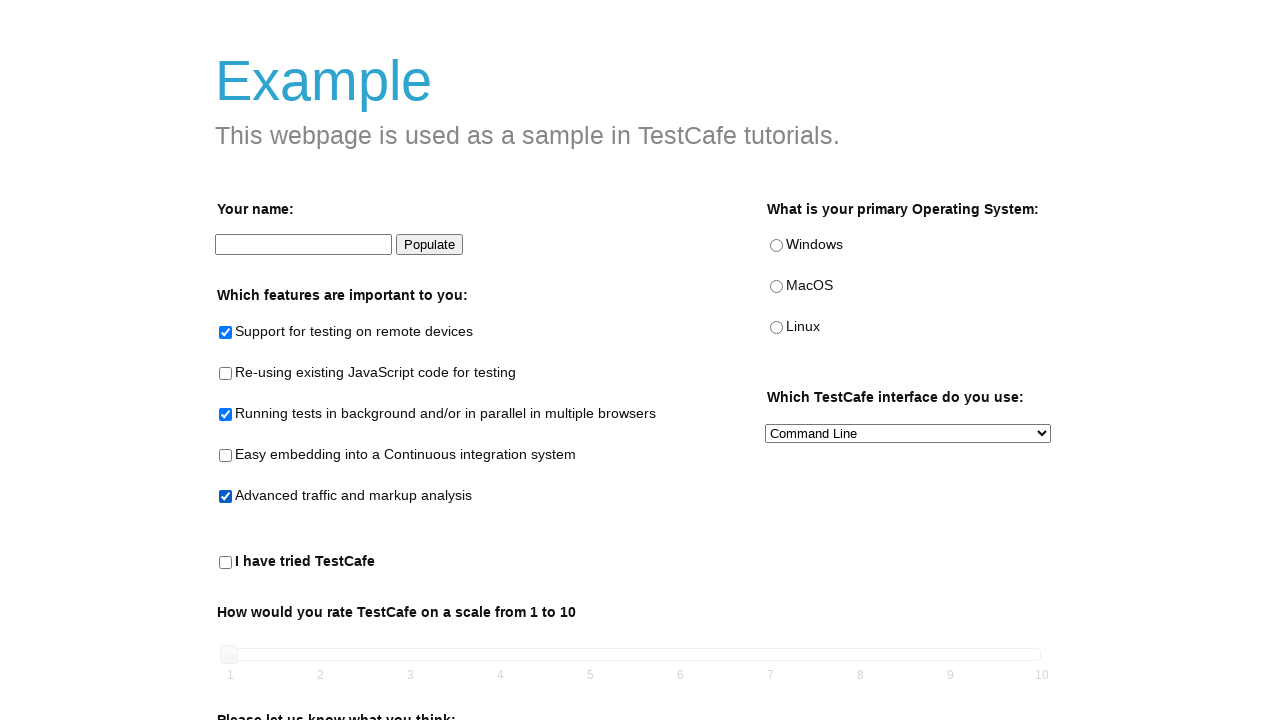

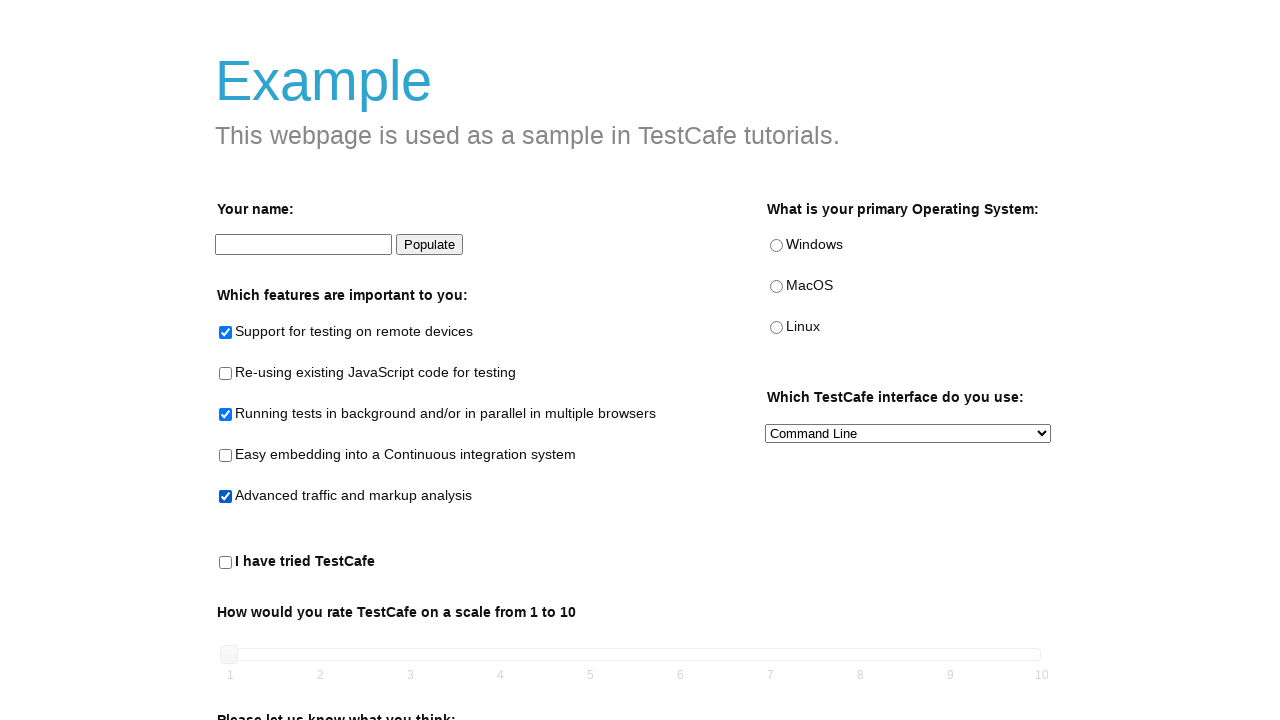